Tests filtering todos by Active, Completed, and All using filter links and back button navigation

Starting URL: https://demo.playwright.dev/todomvc

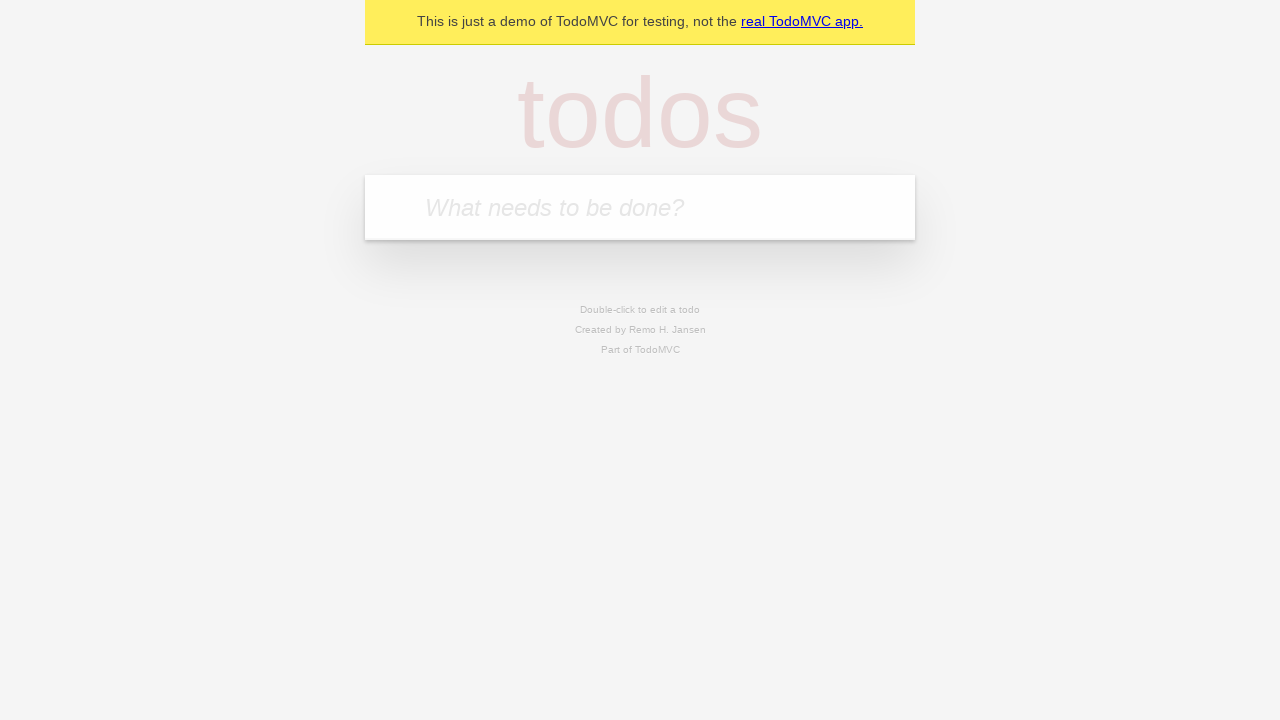

Filled new todo input with 'buy some cheese' on .new-todo
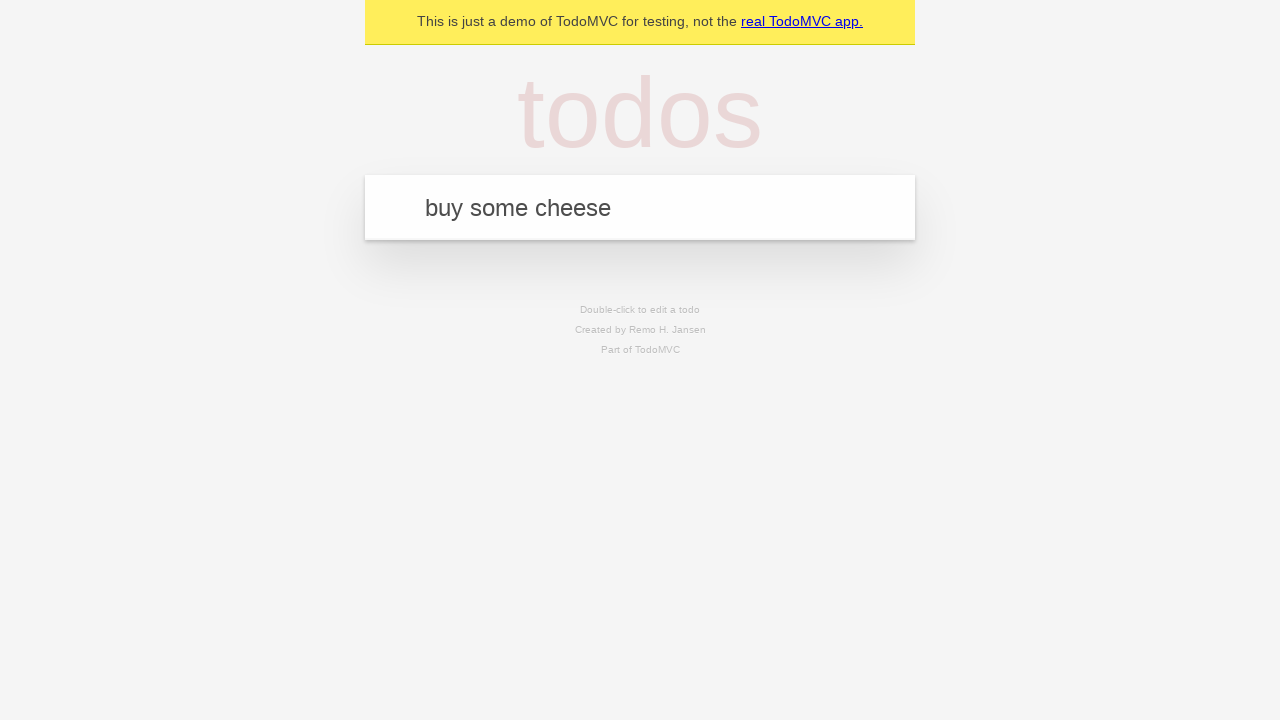

Pressed Enter to add first todo on .new-todo
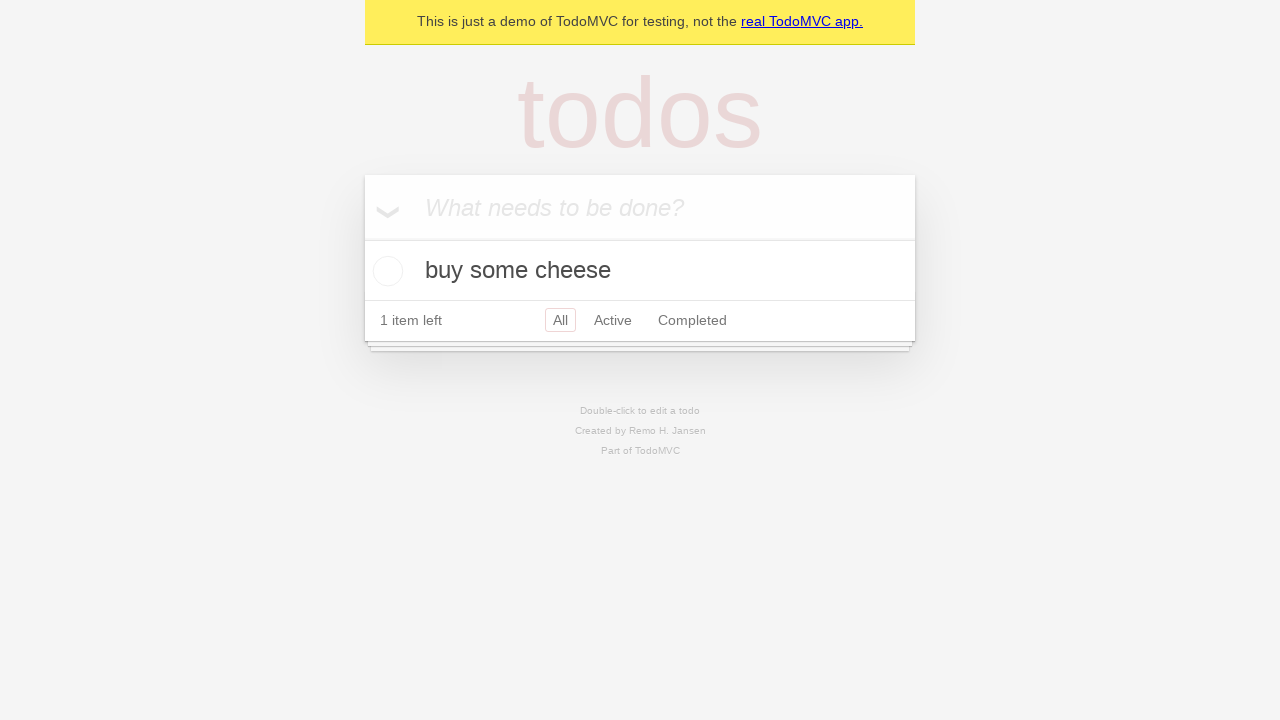

Filled new todo input with 'feed the cat' on .new-todo
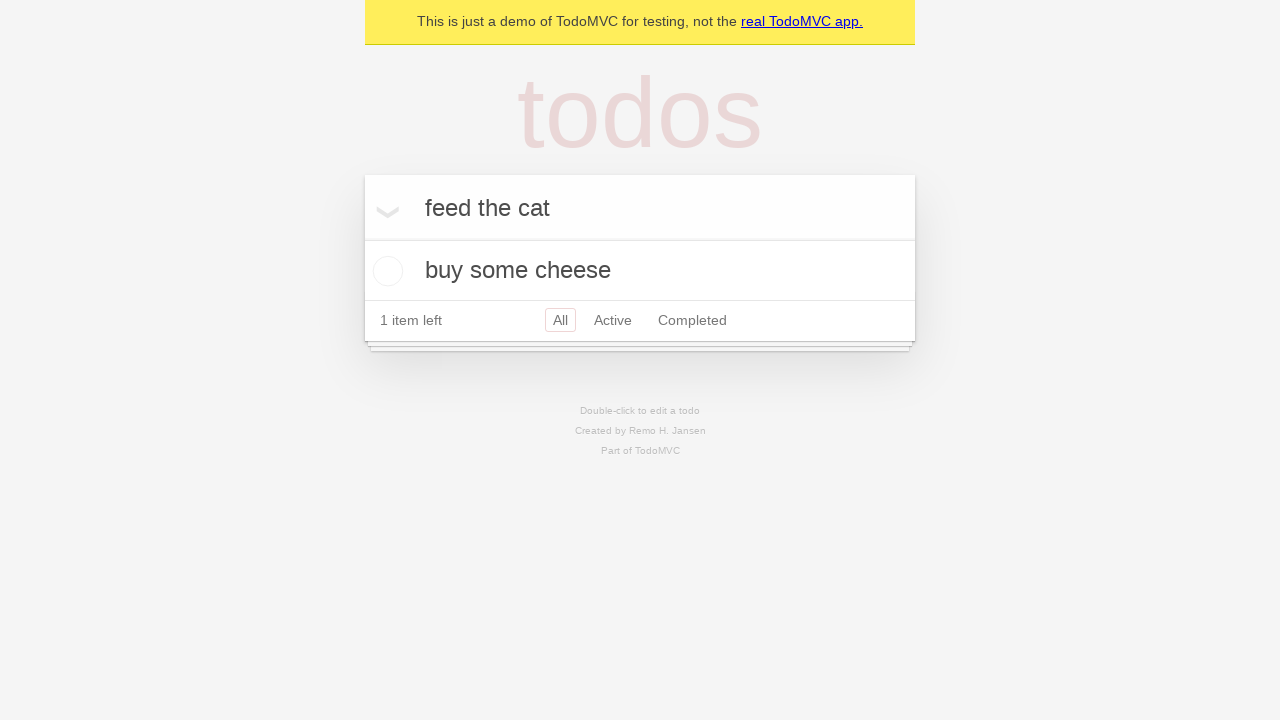

Pressed Enter to add second todo on .new-todo
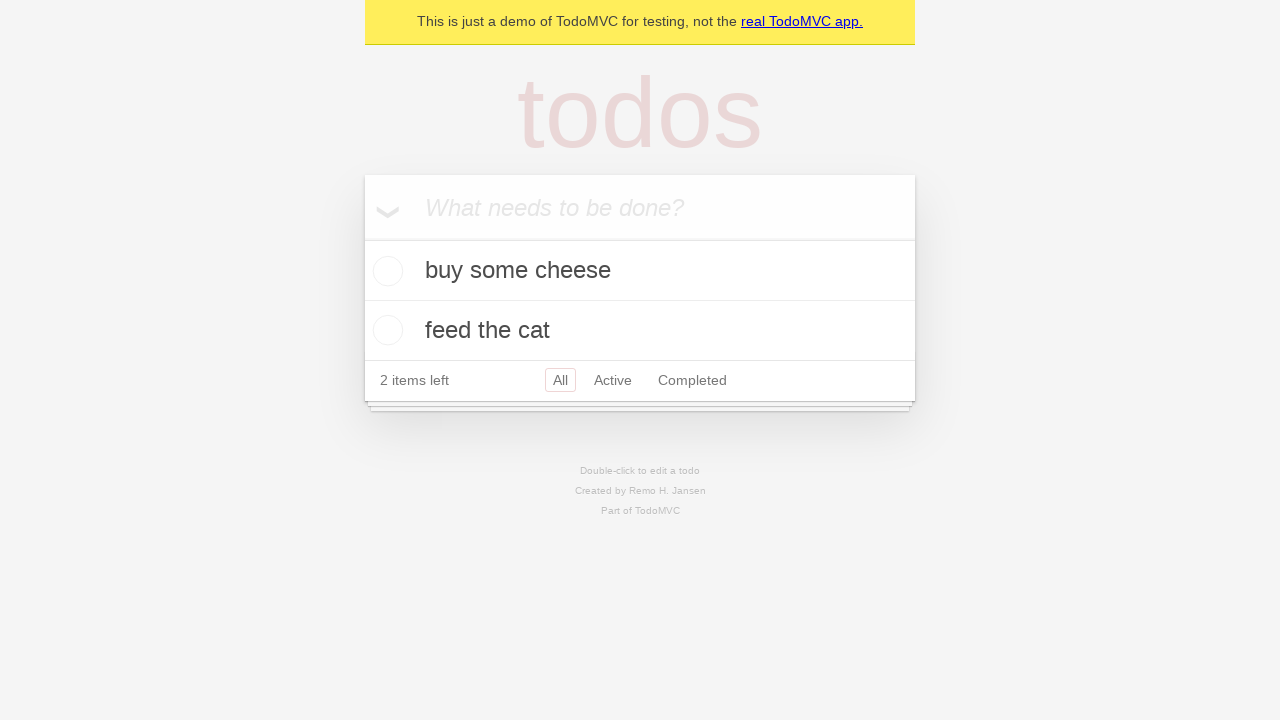

Filled new todo input with 'book a doctors appointment' on .new-todo
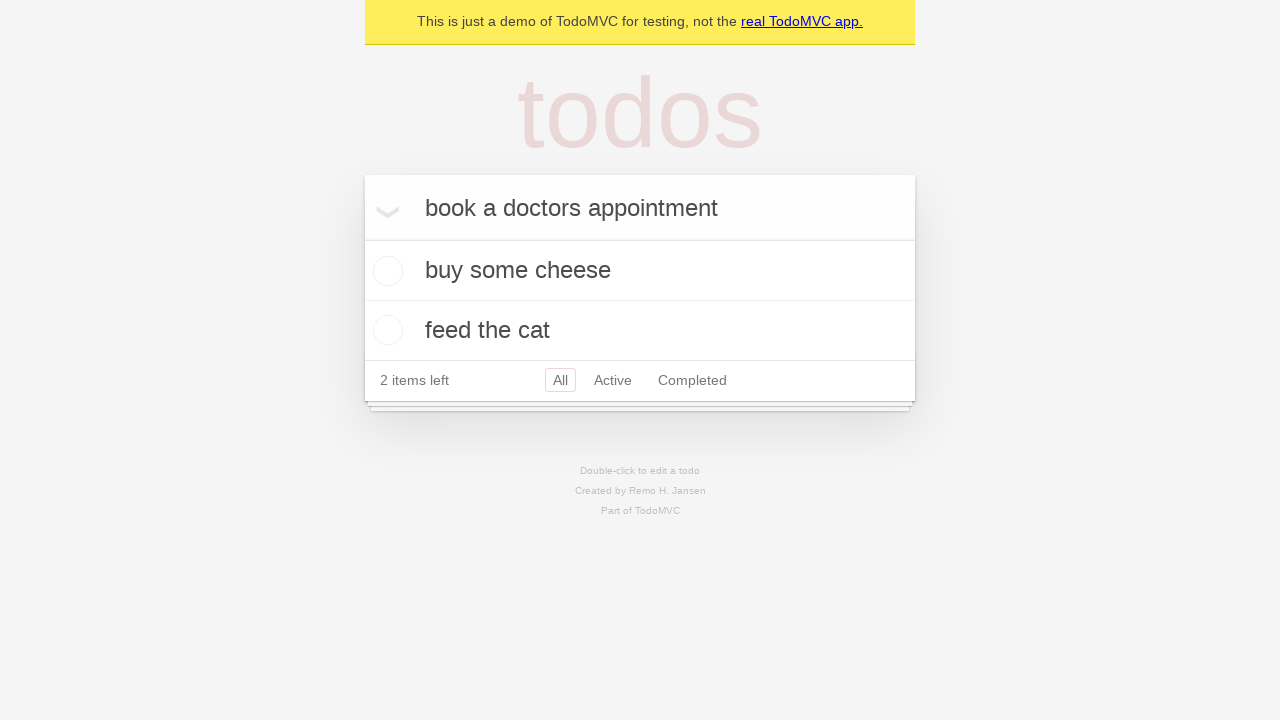

Pressed Enter to add third todo on .new-todo
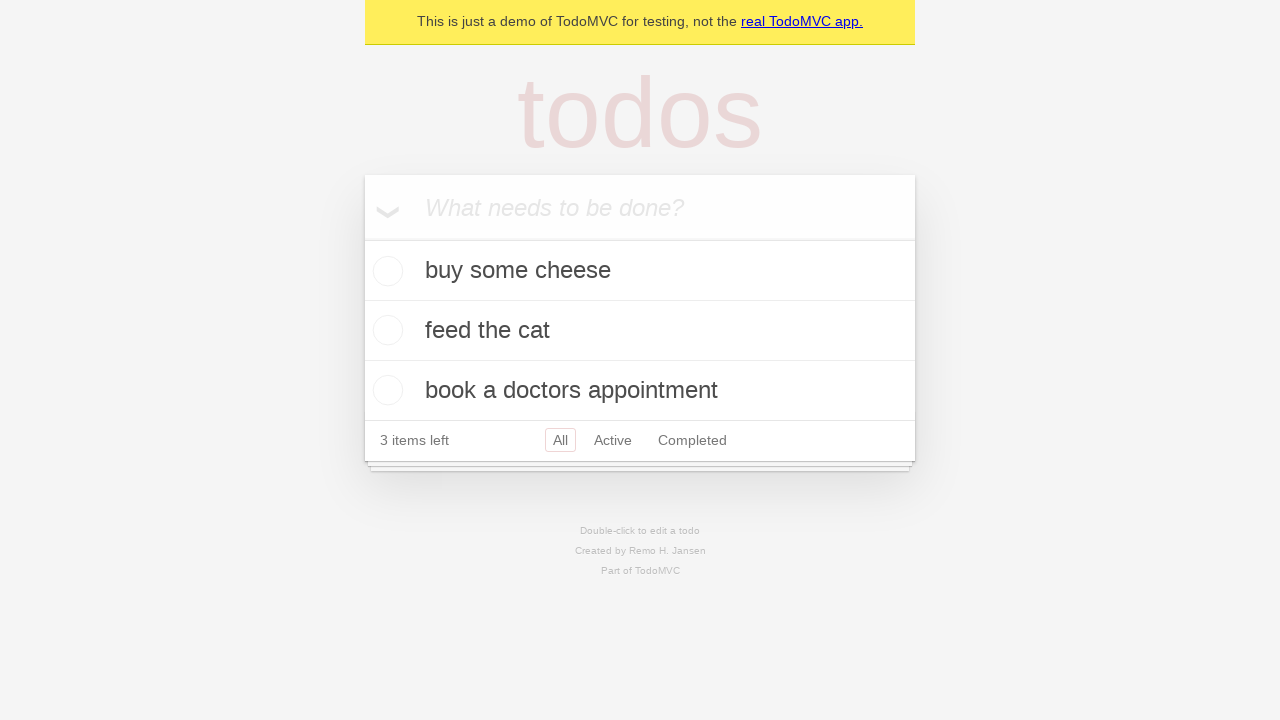

Checked the second todo item as completed at (385, 330) on .todo-list li .toggle >> nth=1
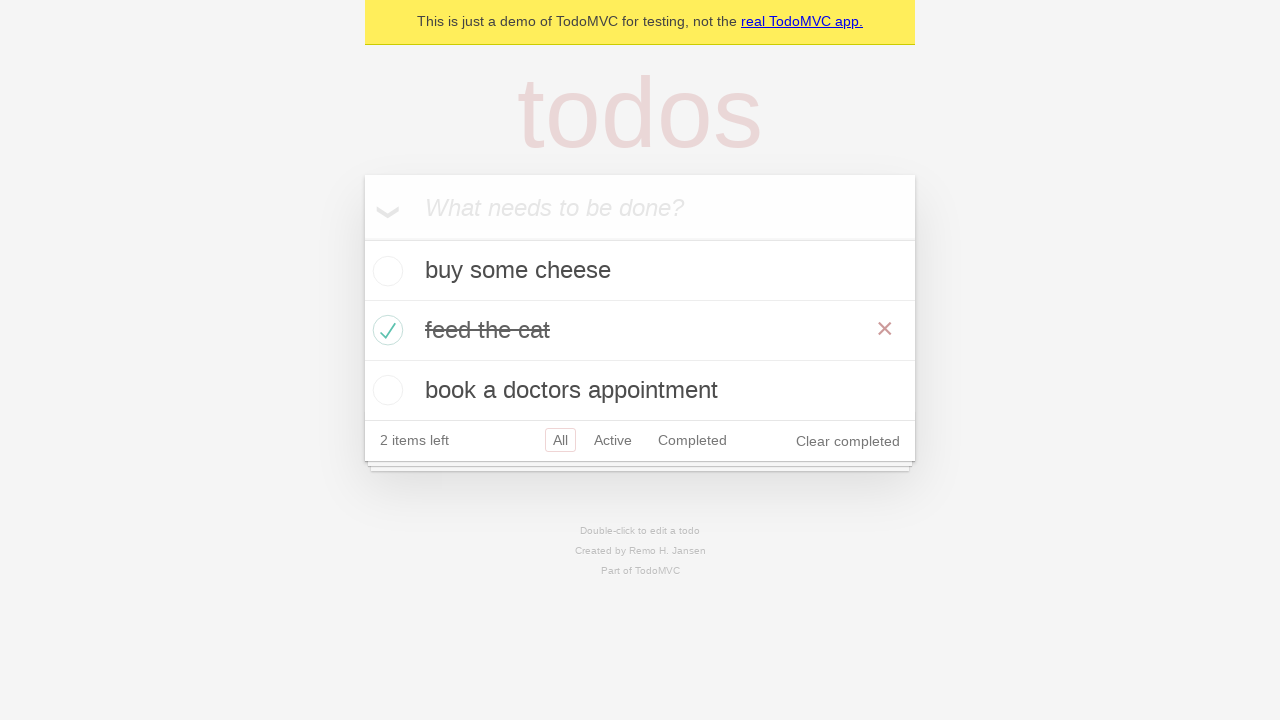

Clicked 'All' filter to show all todos at (560, 440) on .filters >> text=All
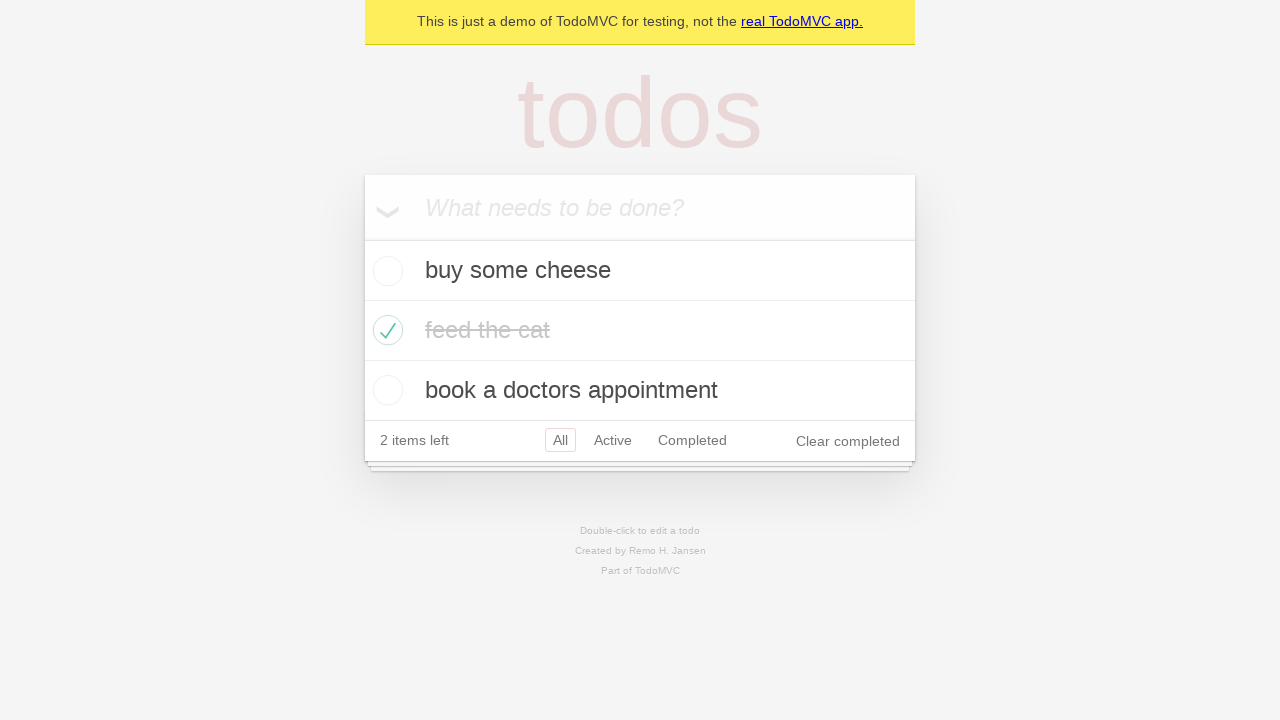

Clicked 'Active' filter to show active todos at (613, 440) on .filters >> text=Active
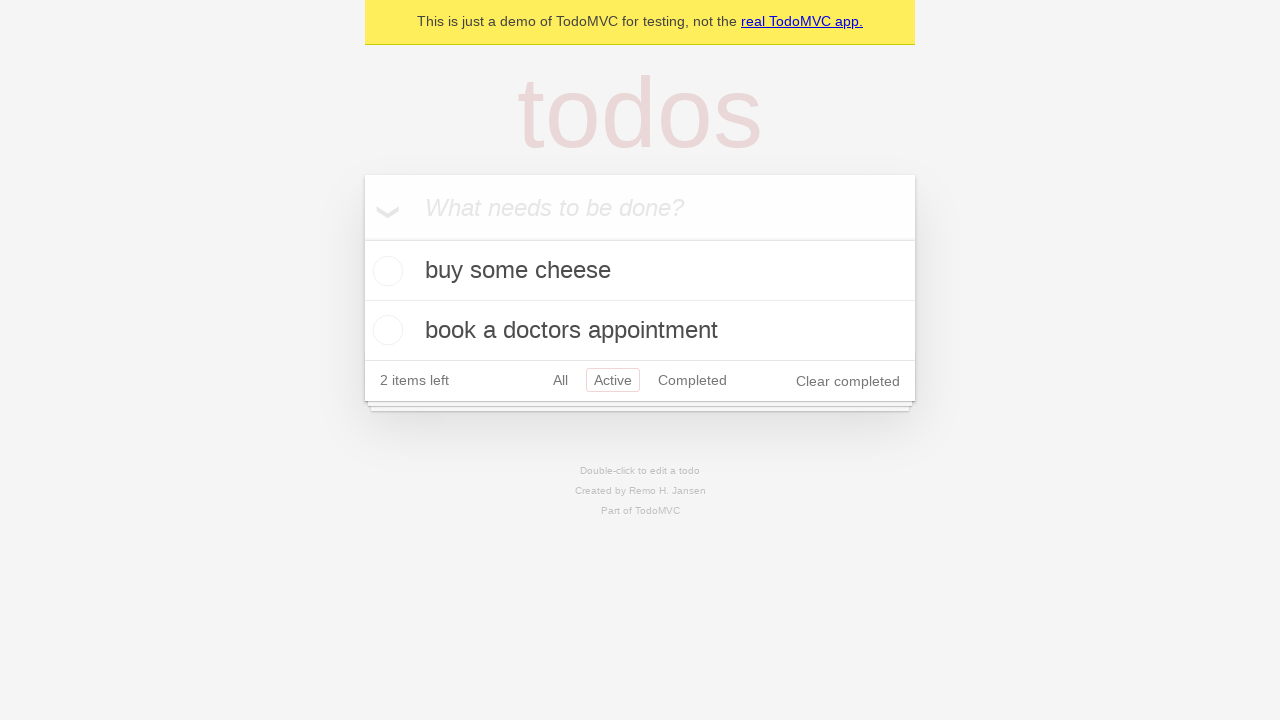

Clicked 'Completed' filter to show completed todos at (692, 380) on .filters >> text=Completed
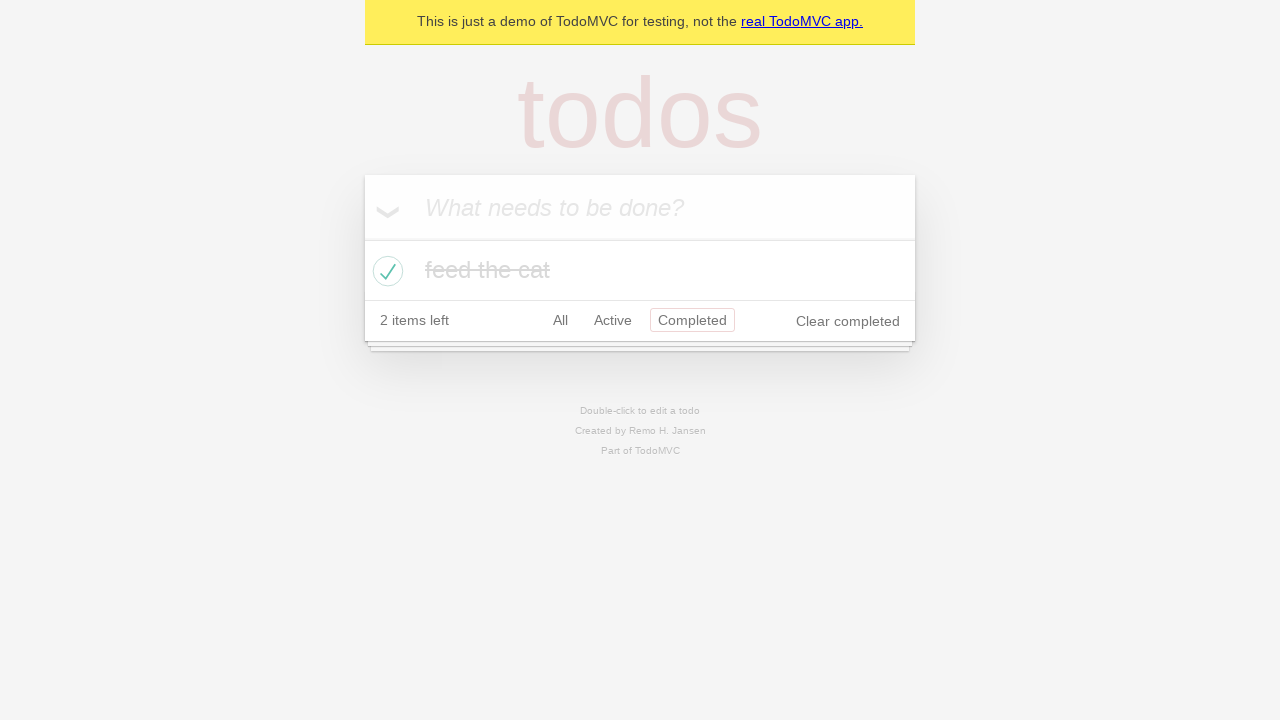

Navigated back using browser back button to Active filter view
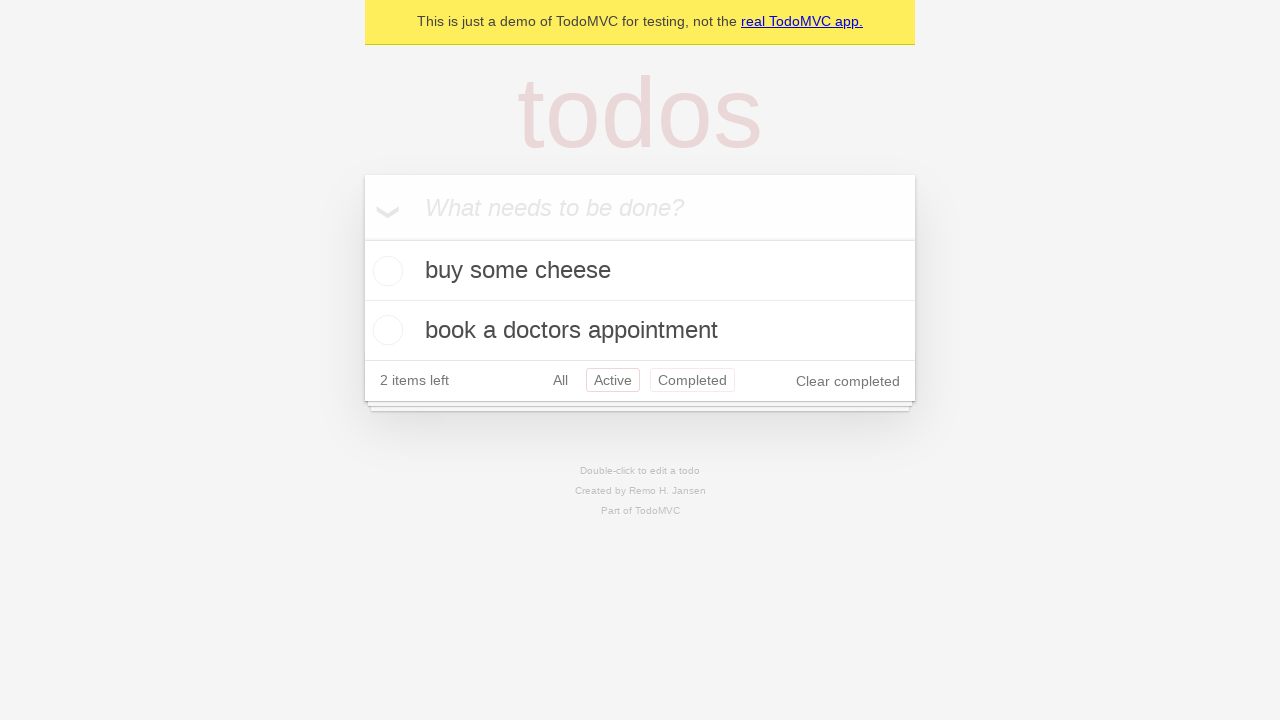

Navigated back using browser back button to All filter view
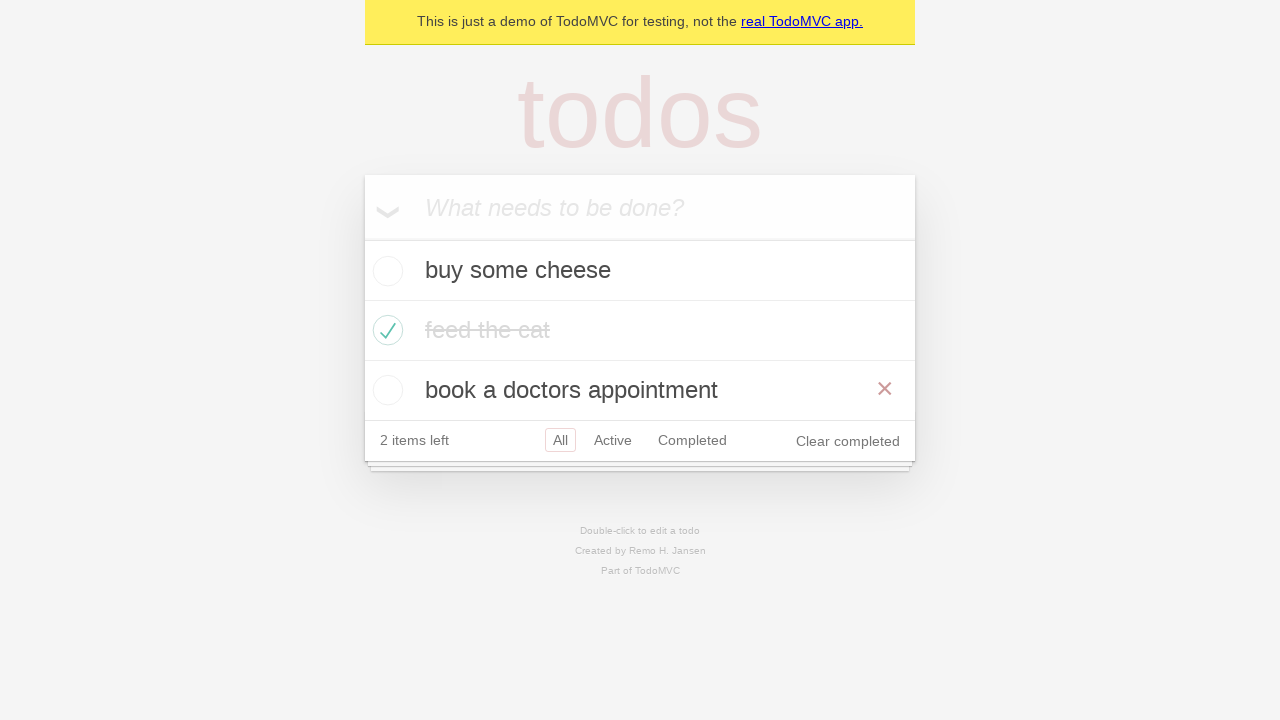

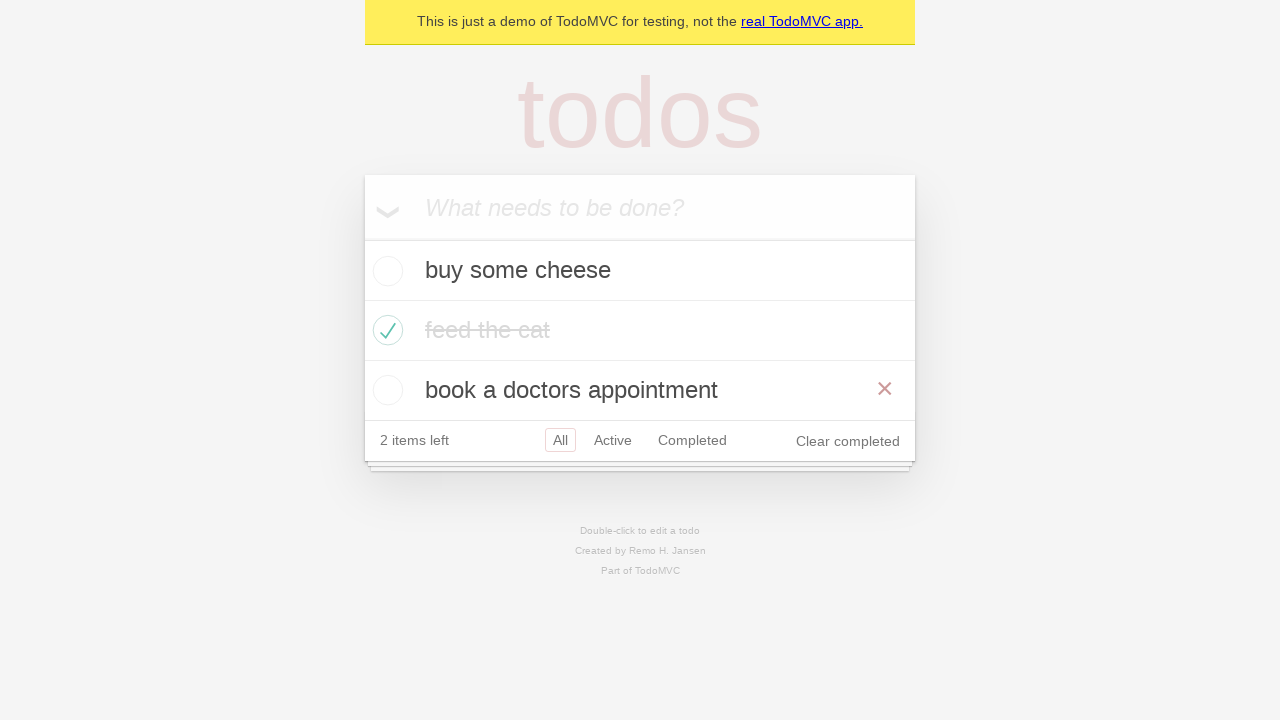